Tests page scrolling functionality by scrolling to specific positions and relative distances on a Selenium test page

Starting URL: https://www.selenium.dev/selenium/web/scrolling_tests/frame_with_nested_scrolling_frame_out_of_view.html

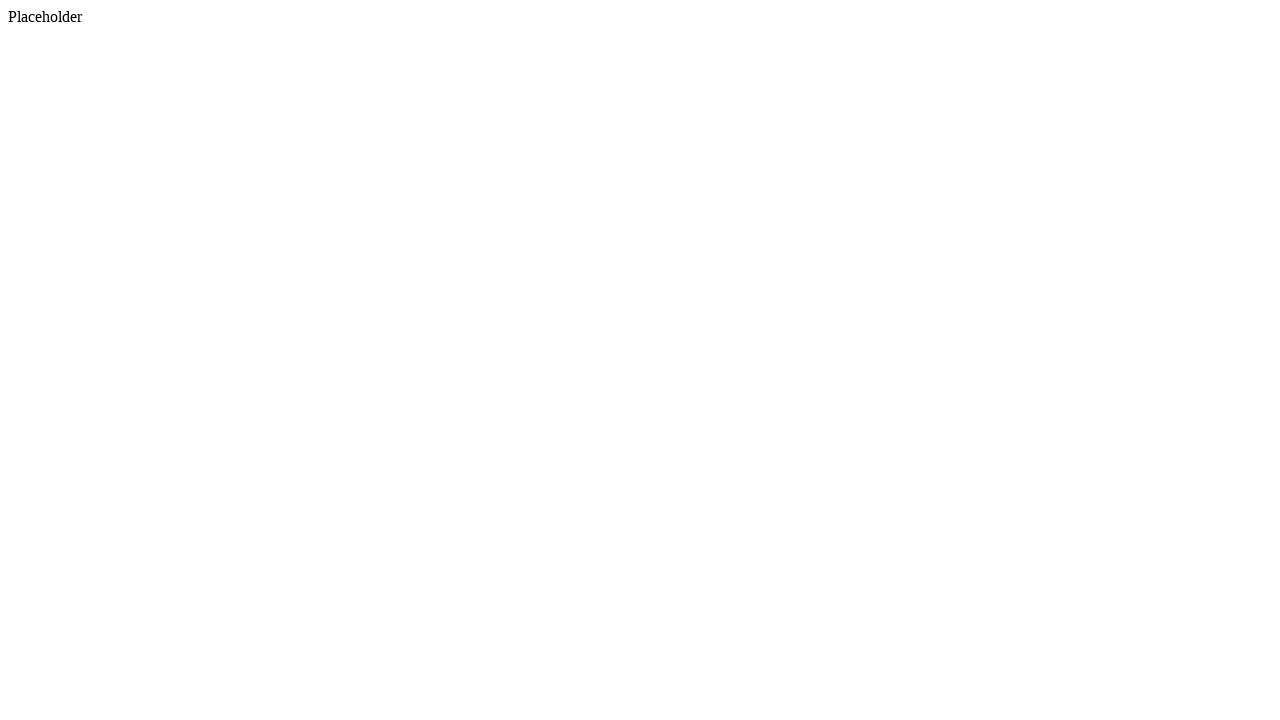

Scrolled to 500px from top of page
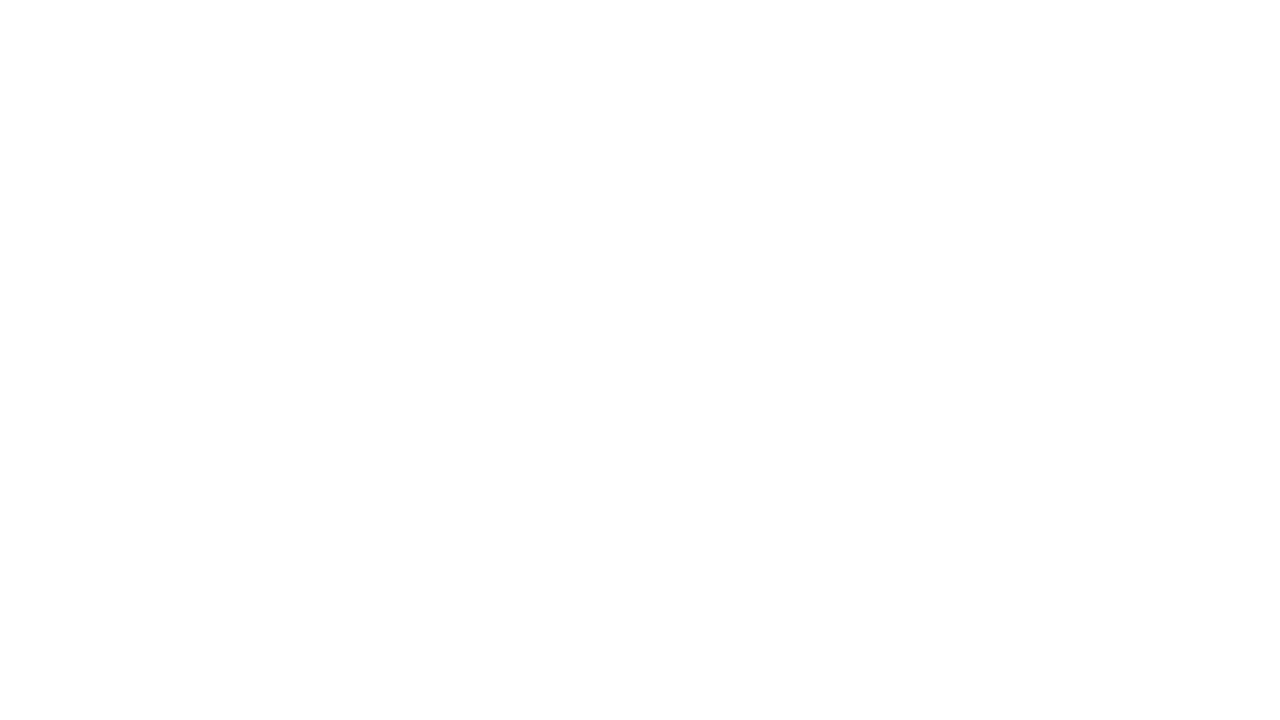

Waited 2000ms for scroll to complete
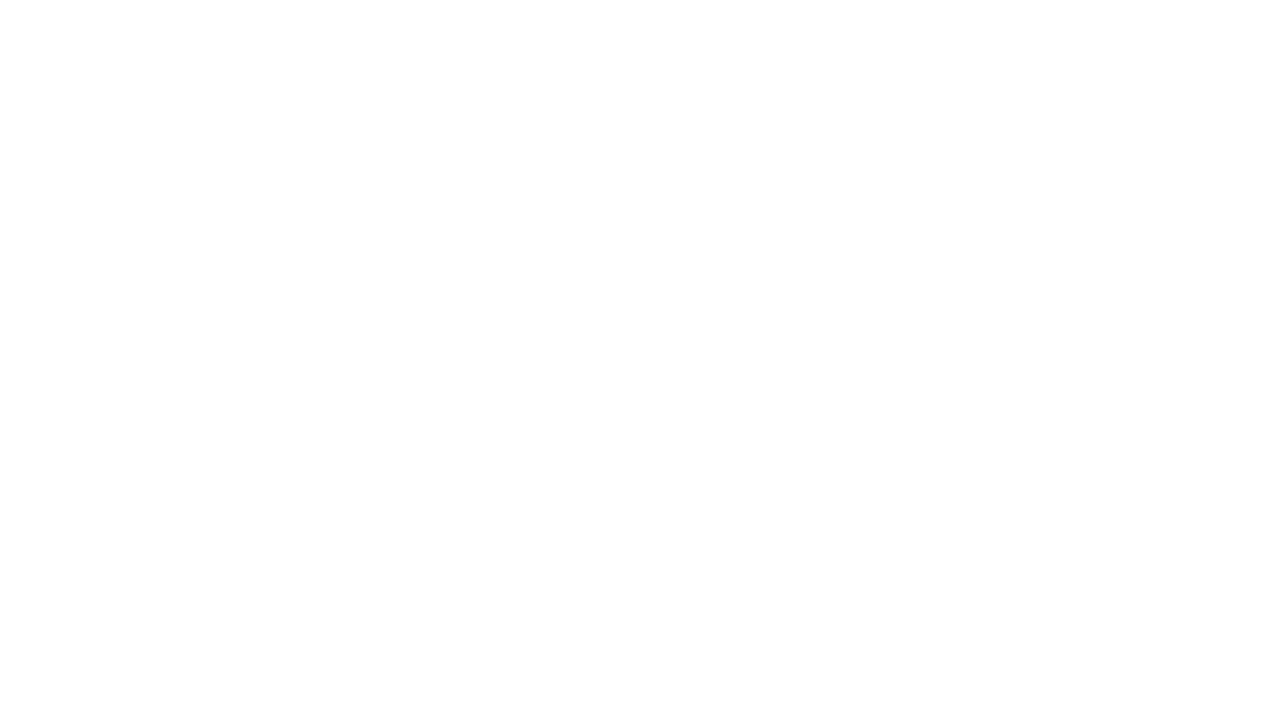

Scrolled down by 500px from current position
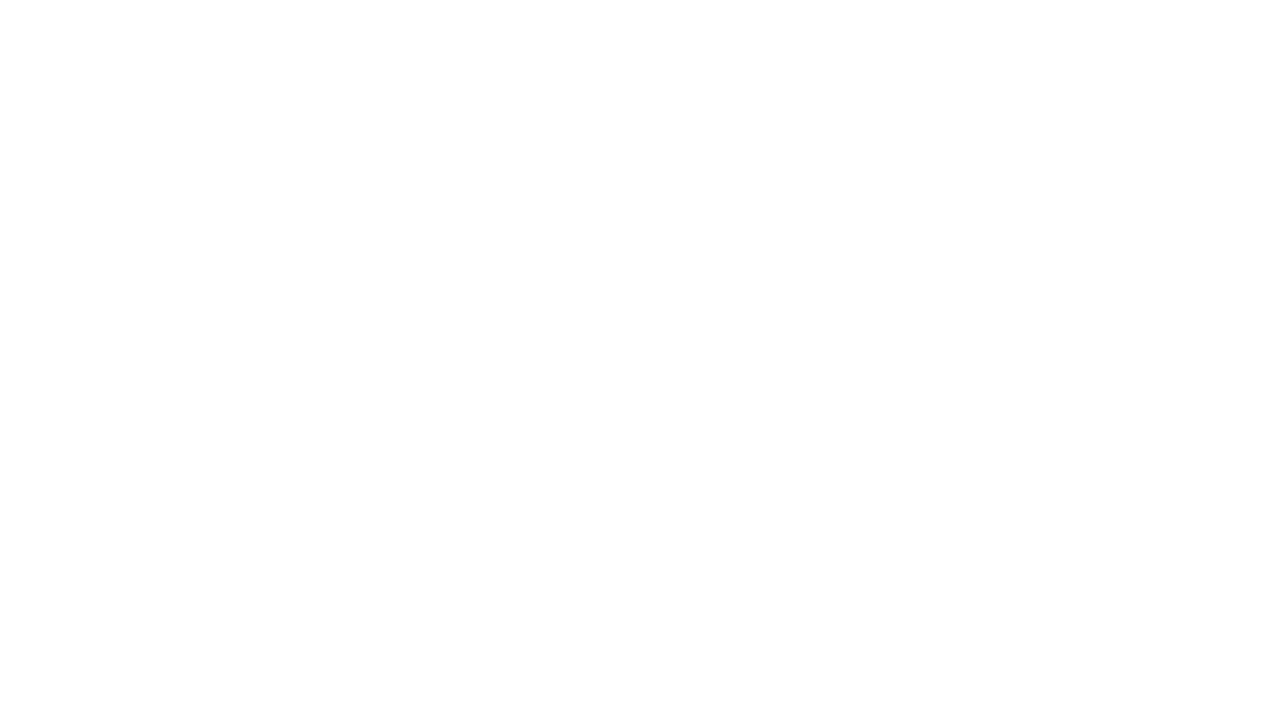

Waited 2000ms for scroll to complete
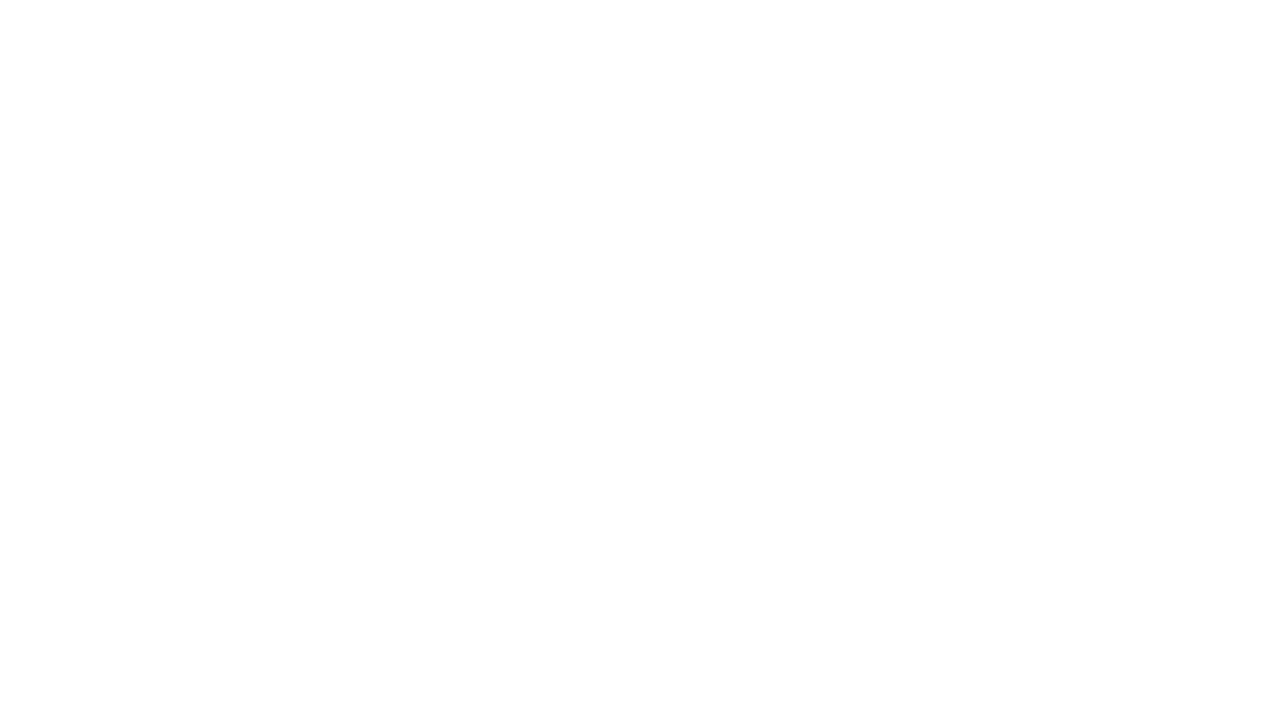

Scrolled up by 200px from current position
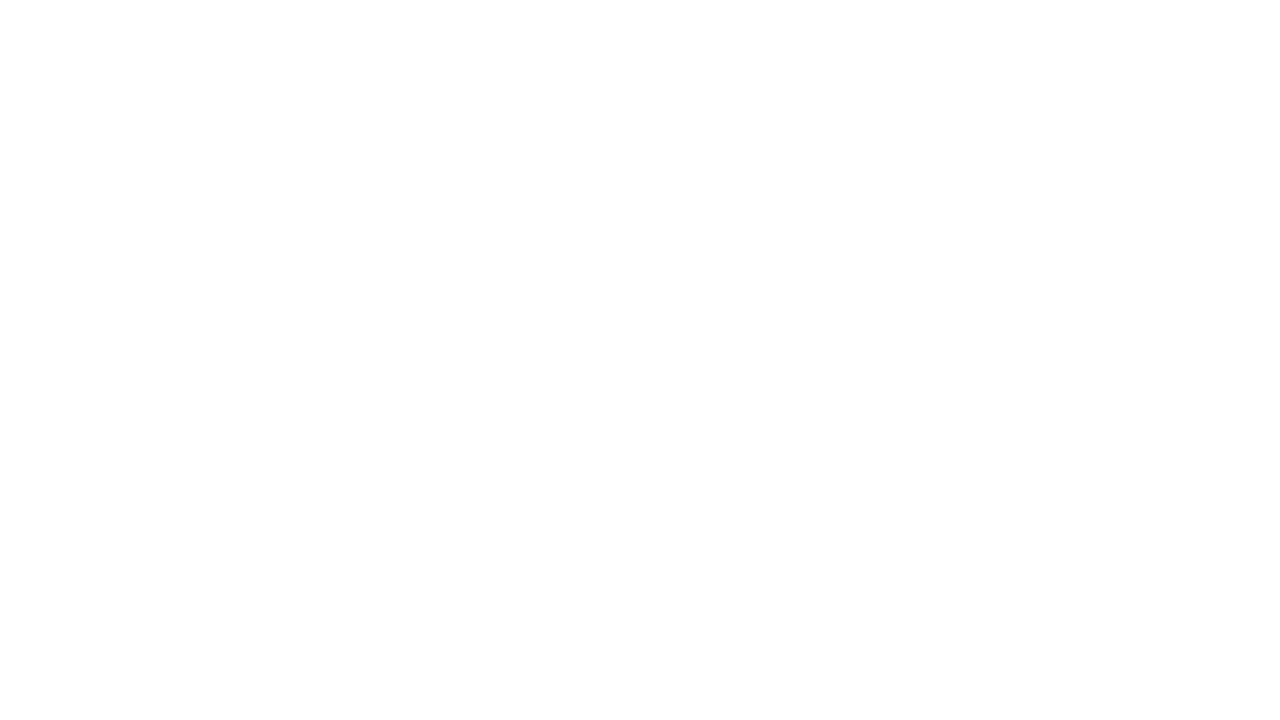

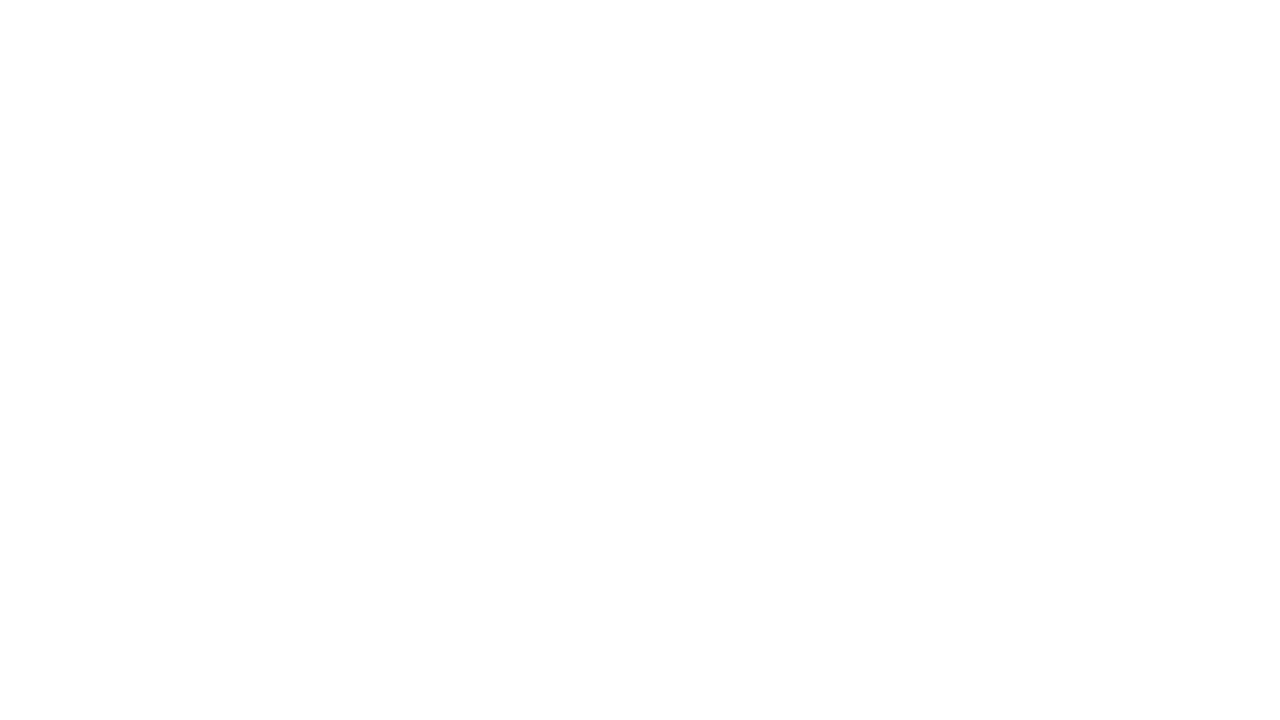